Waits for price to reach $100, books an item, then solves a mathematical problem by calculating and entering the result

Starting URL: http://suninjuly.github.io/explicit_wait2.html

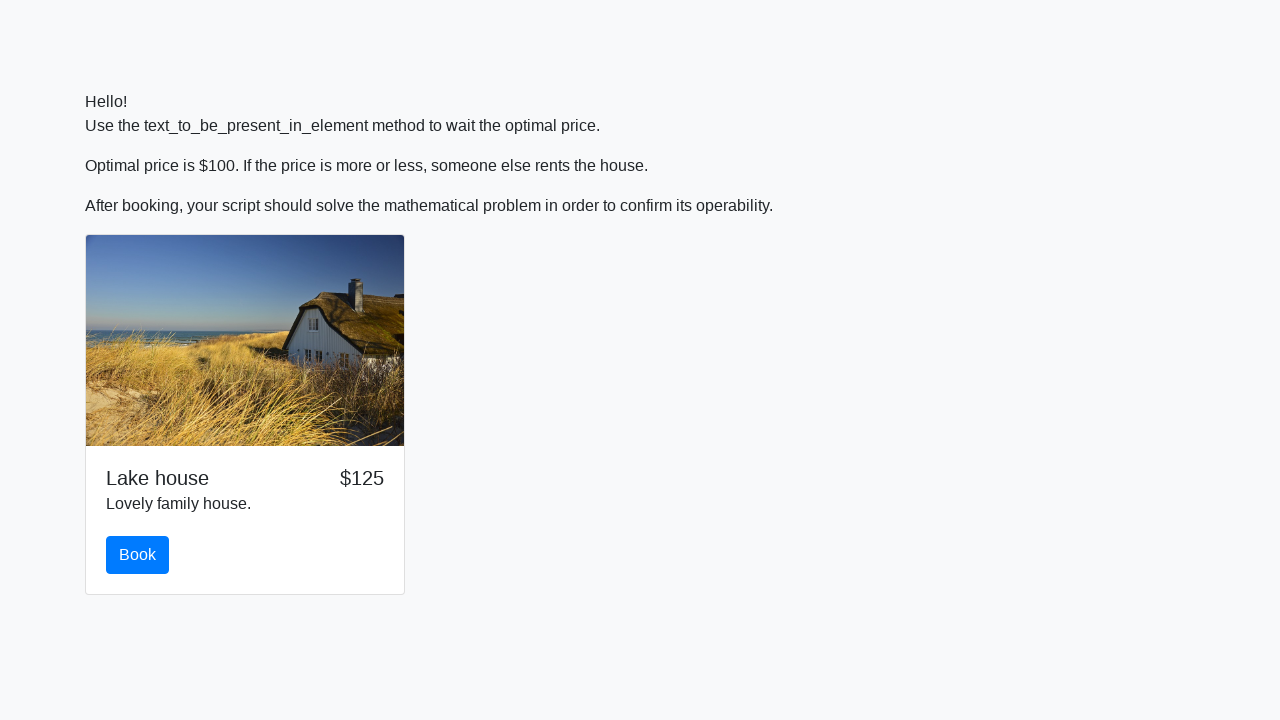

Waited for price to reach $100
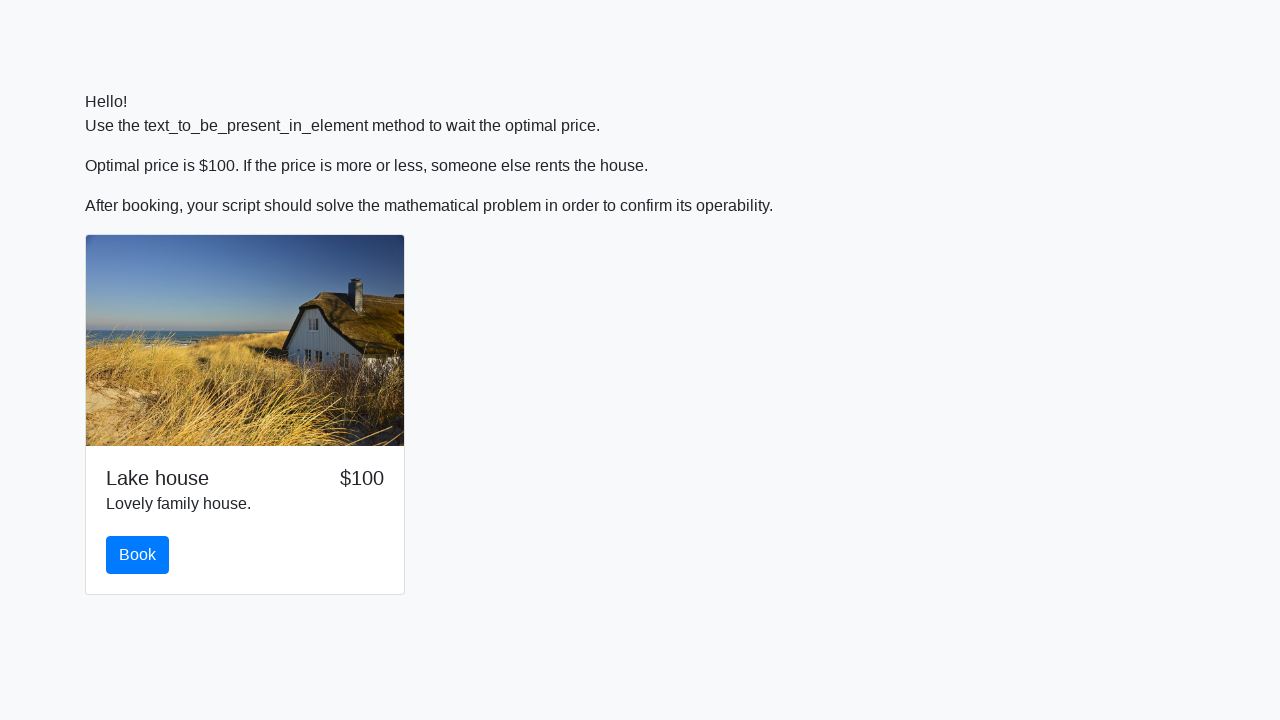

Clicked the book button at (138, 555) on #book
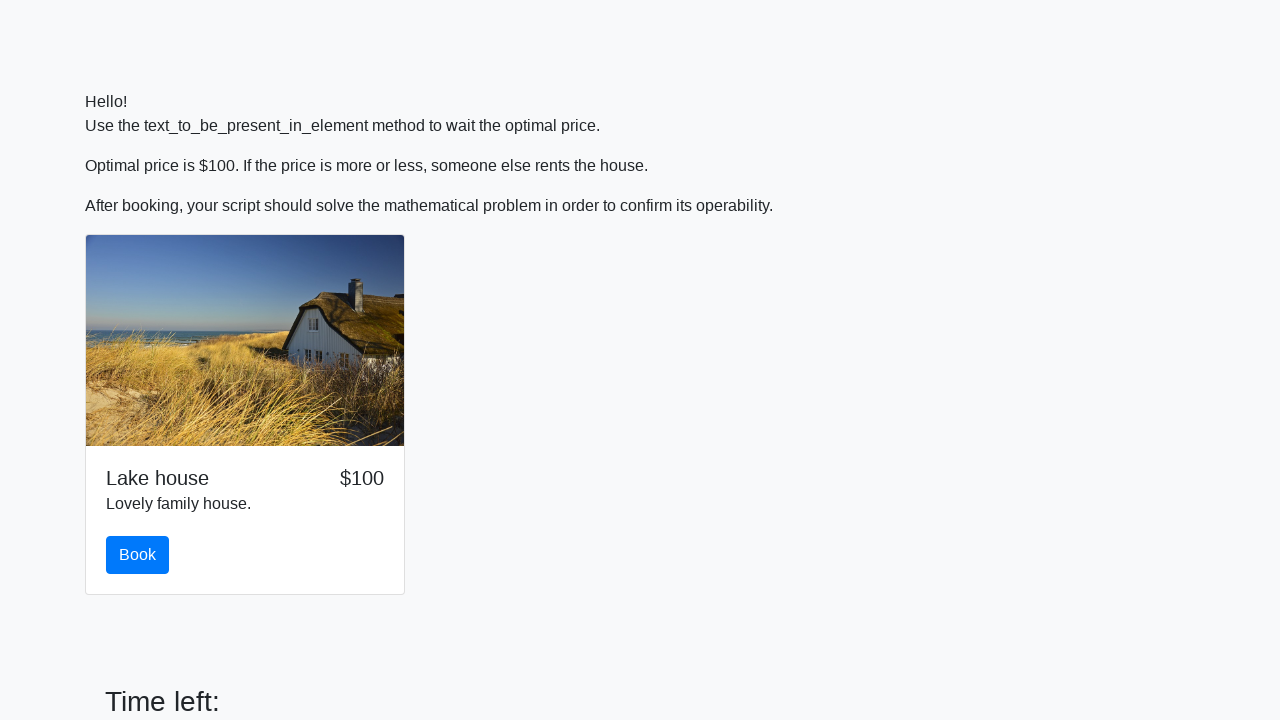

Retrieved input value: 572
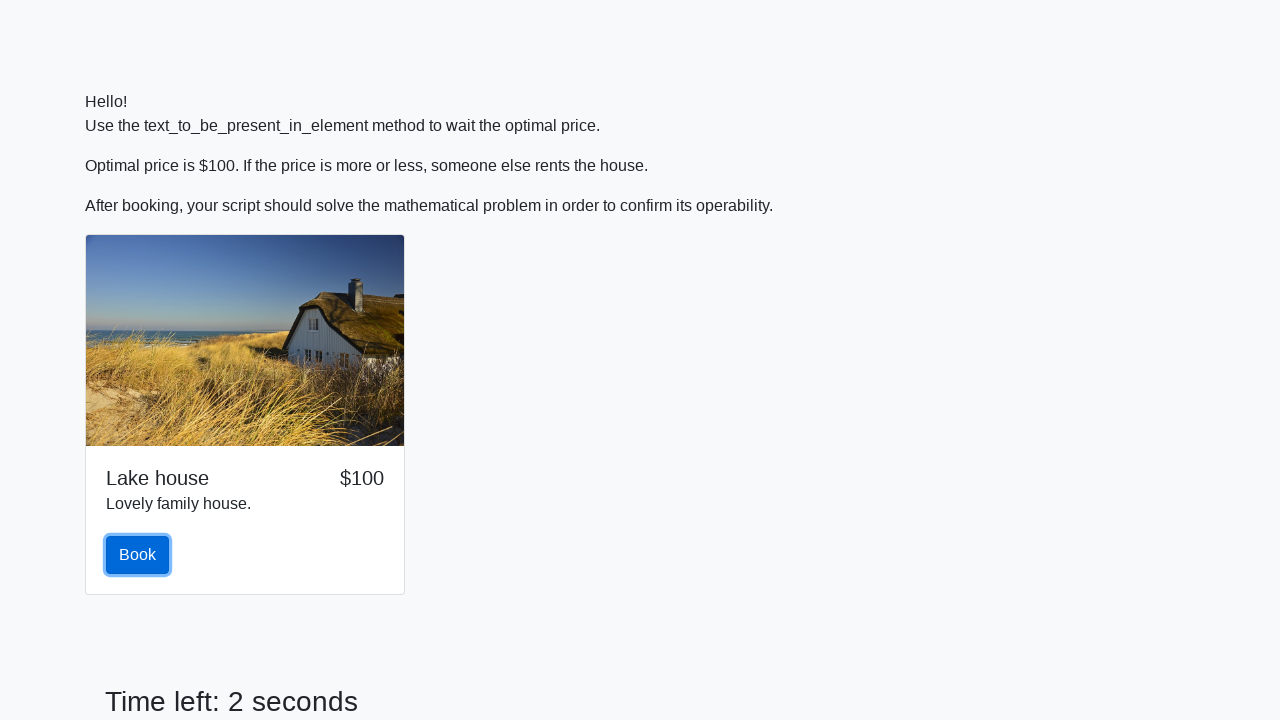

Calculated mathematical result: 1.006983544180741
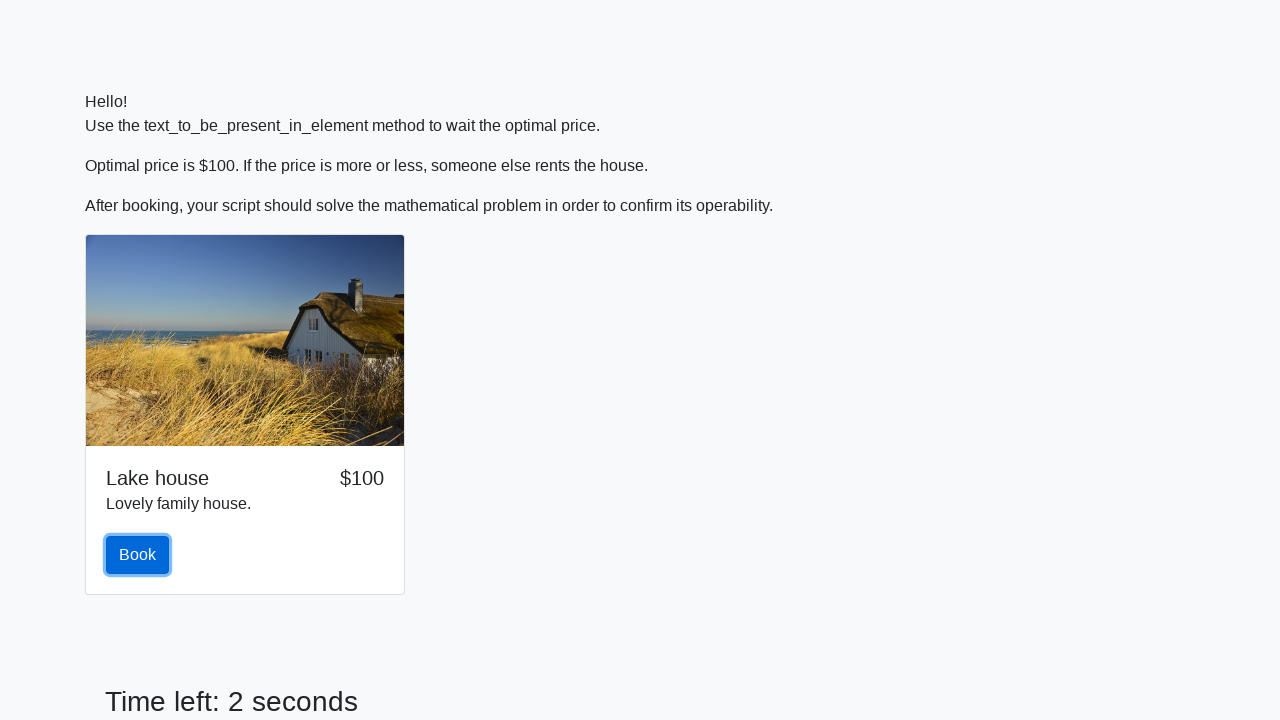

Filled answer field with calculated value on #answer
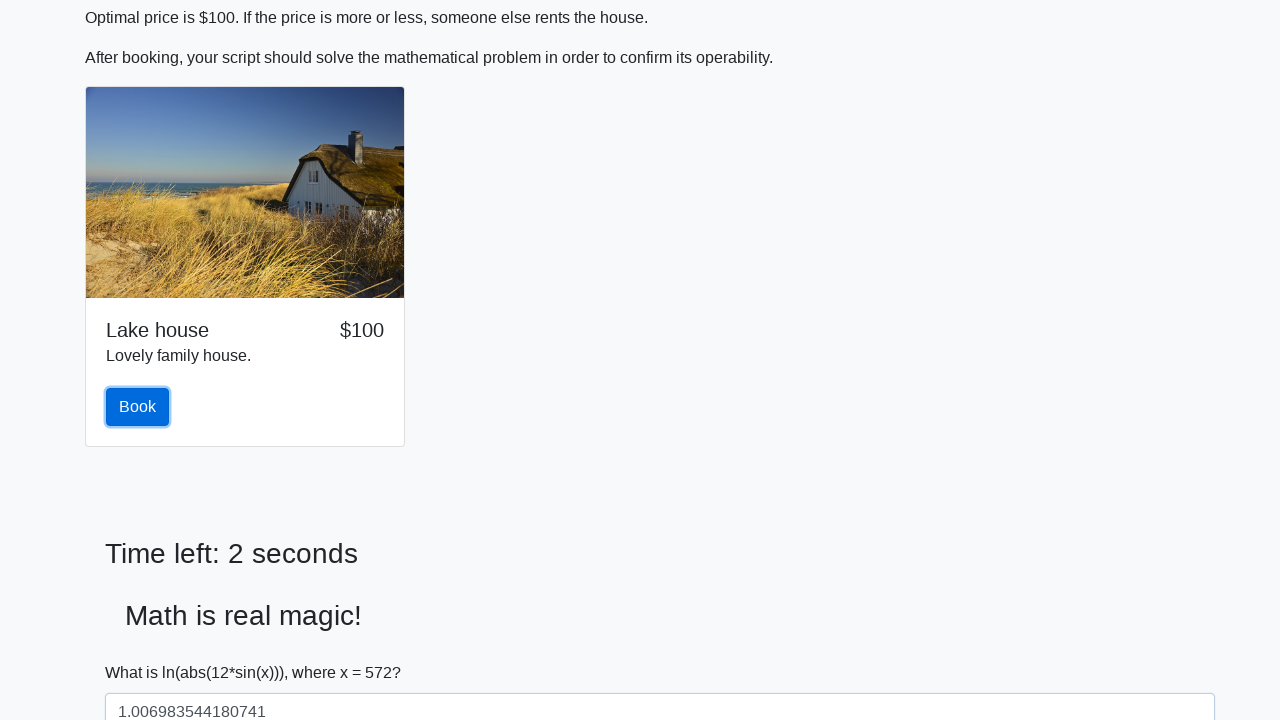

Clicked solve button to submit answer at (143, 651) on #solve
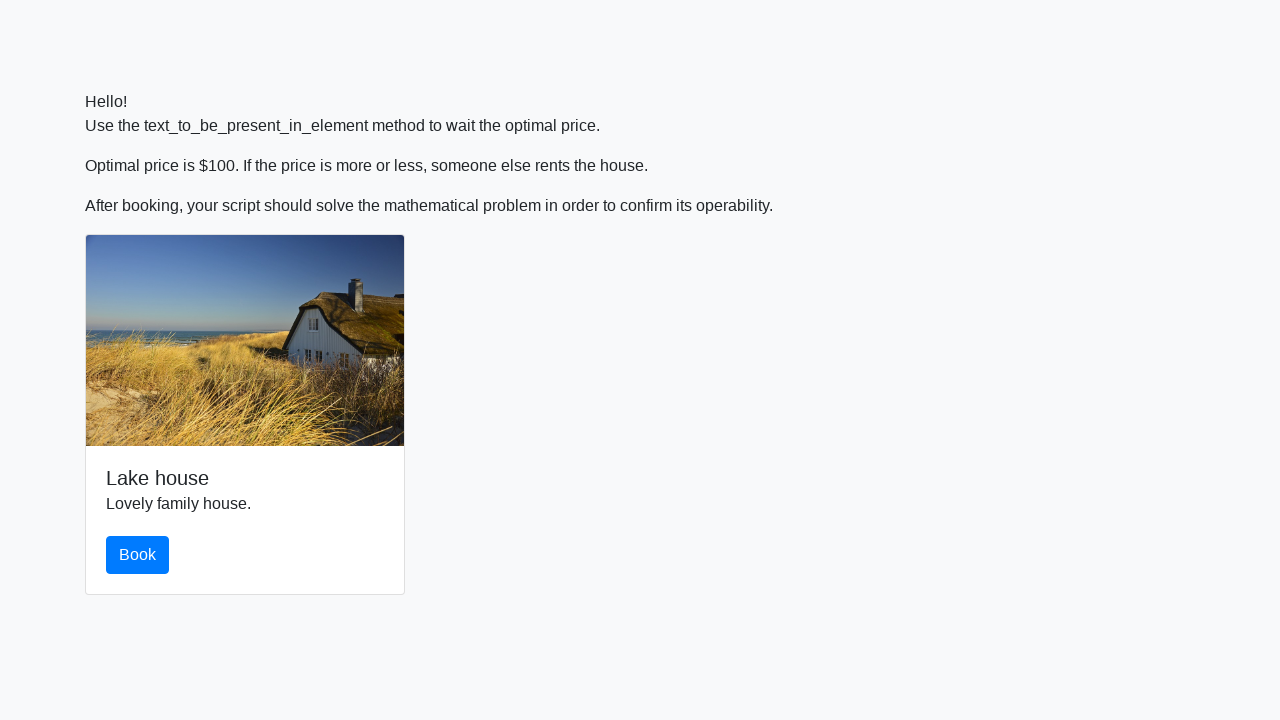

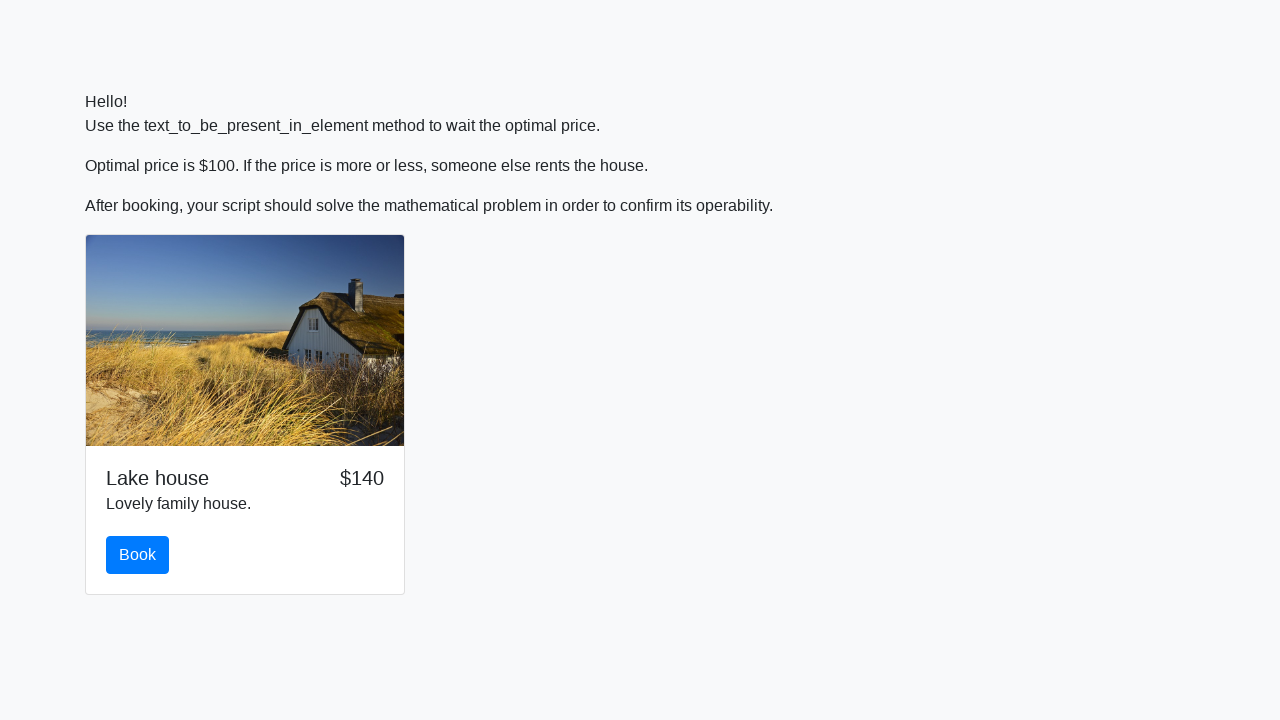